Tests retrieving the text content of the "Our Locations" navigation element on the Mount Sinai hospital website

Starting URL: https://www.mountsinai.org/

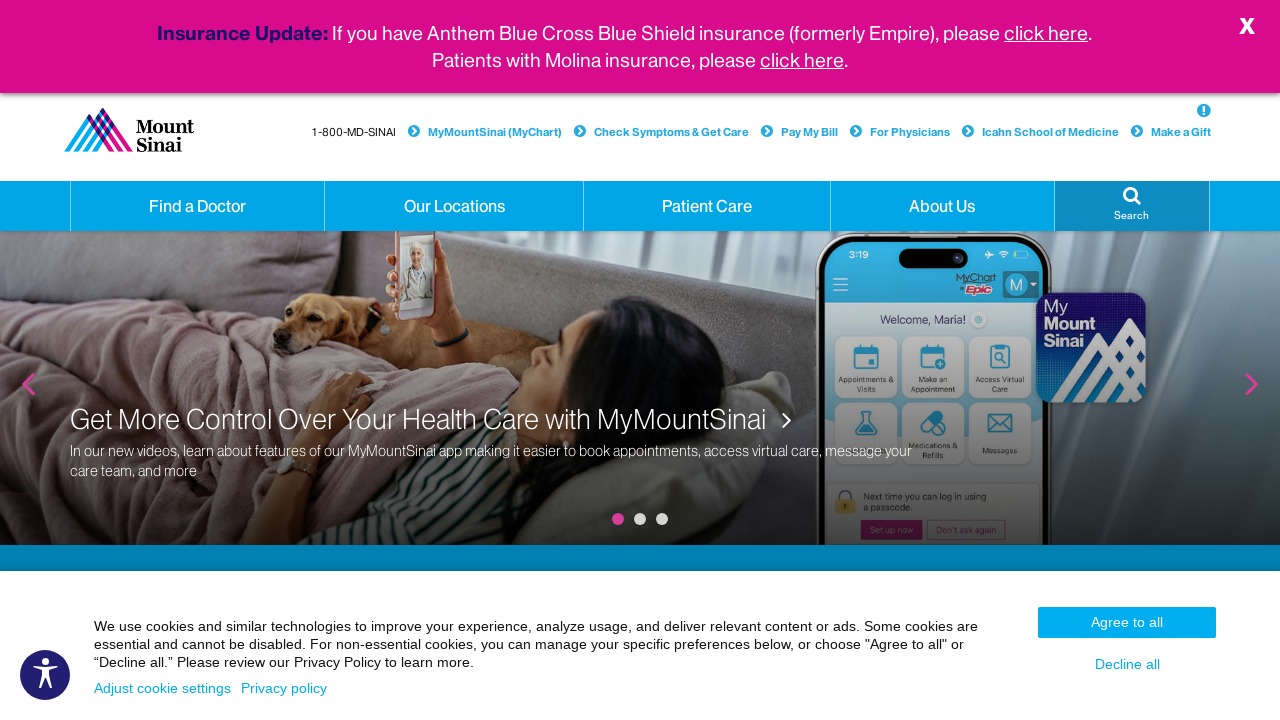

Located 'Our Locations' navigation element using XPath selector
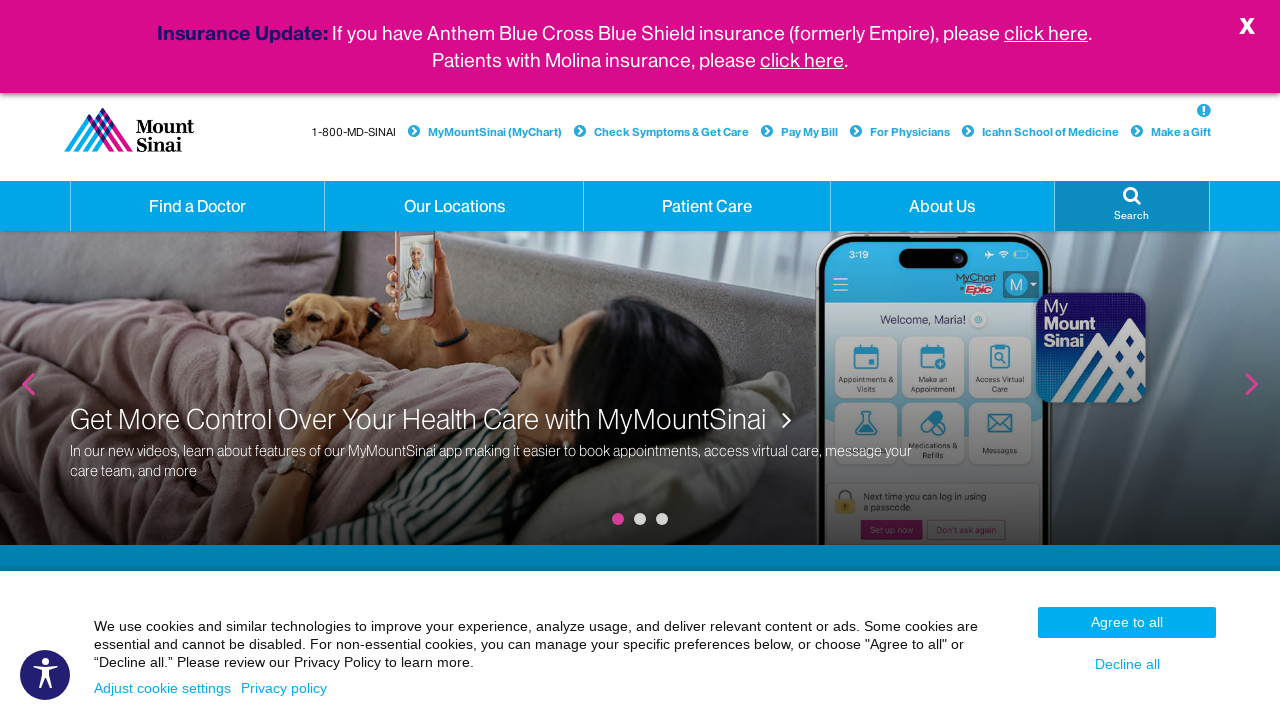

Waited for 'Our Locations' element to become visible
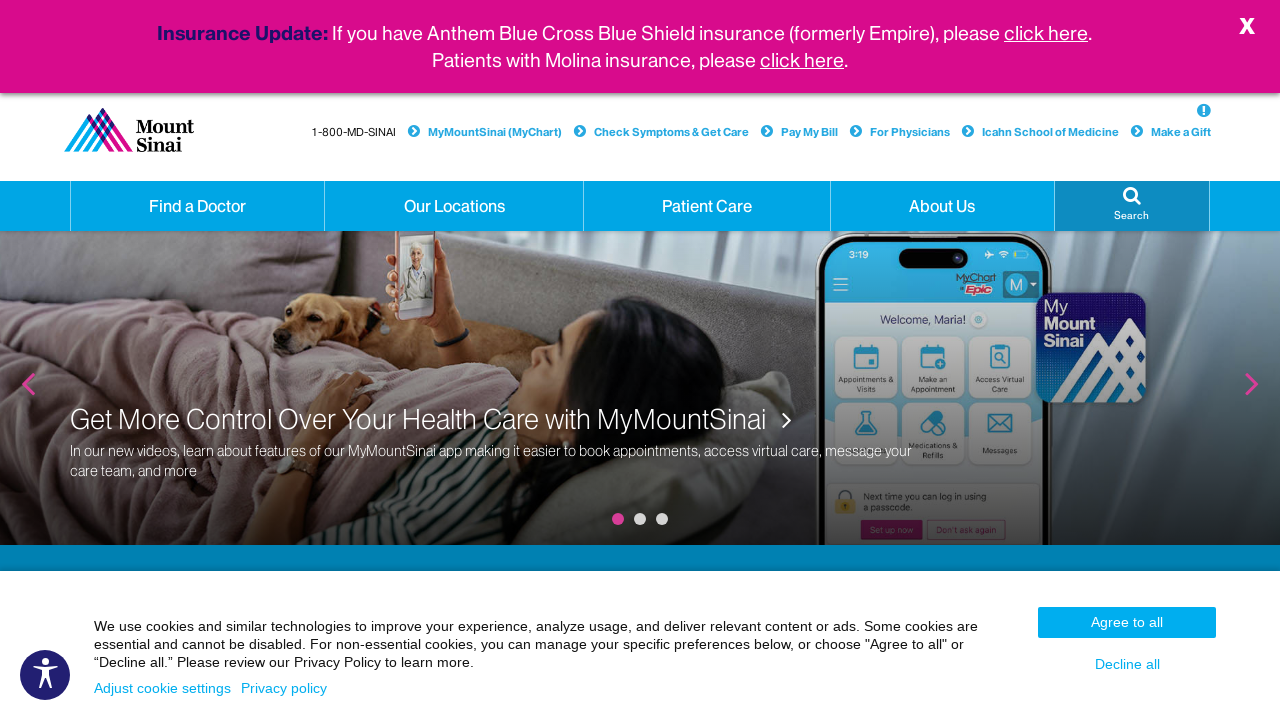

Retrieved text content from 'Our Locations' element: '
                            
                            Our Locations
                        '
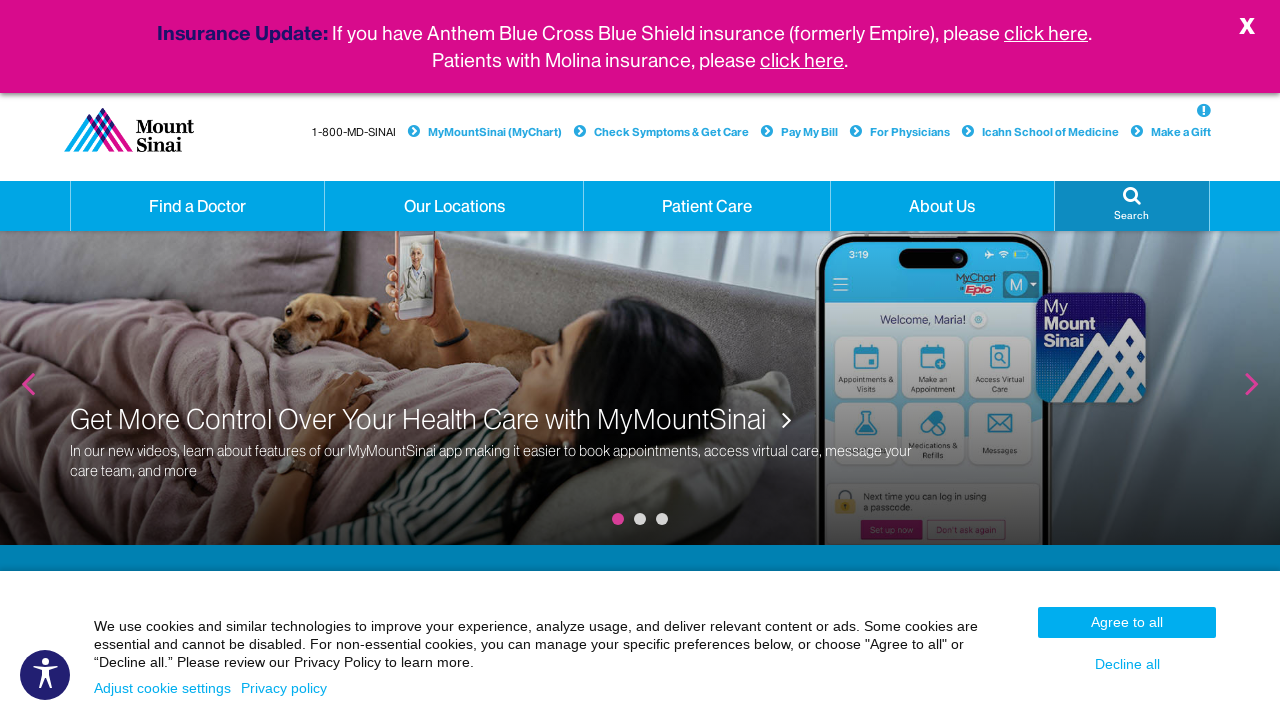

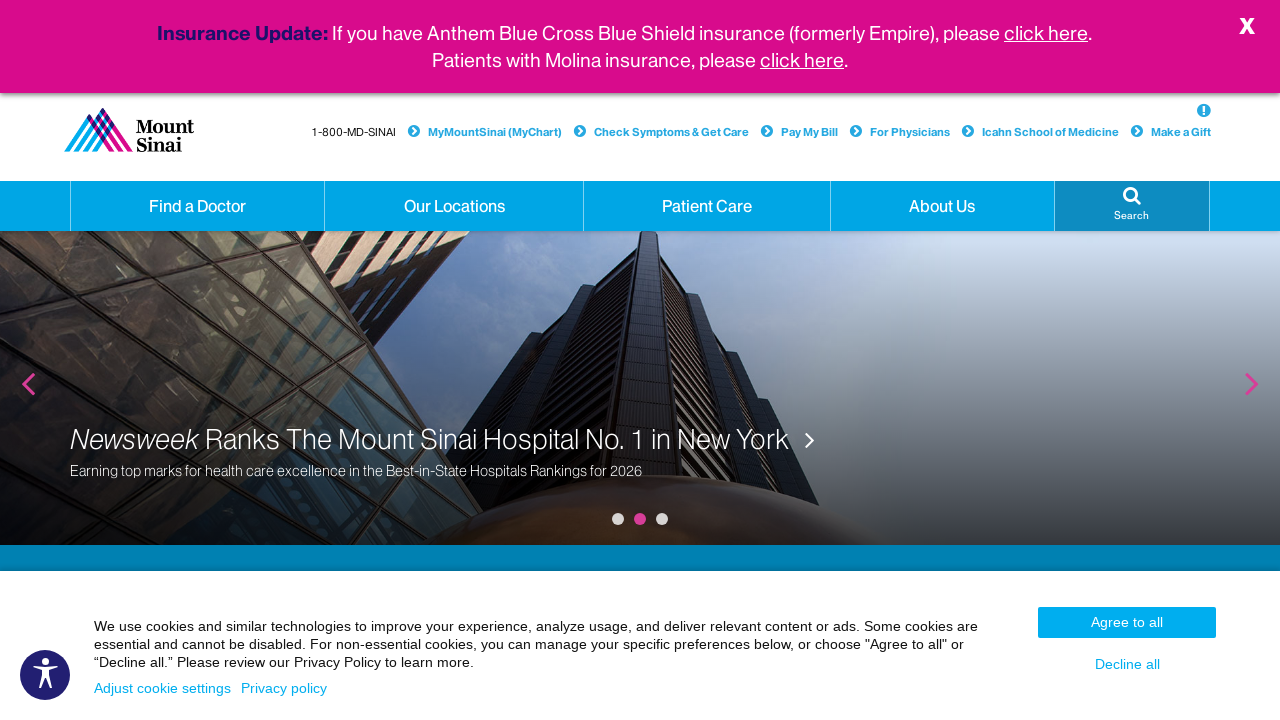